Tests radio button functionality by selecting "Yes" and "Impressive" options and verifying the selection text is displayed

Starting URL: https://demoqa.com/radio-button

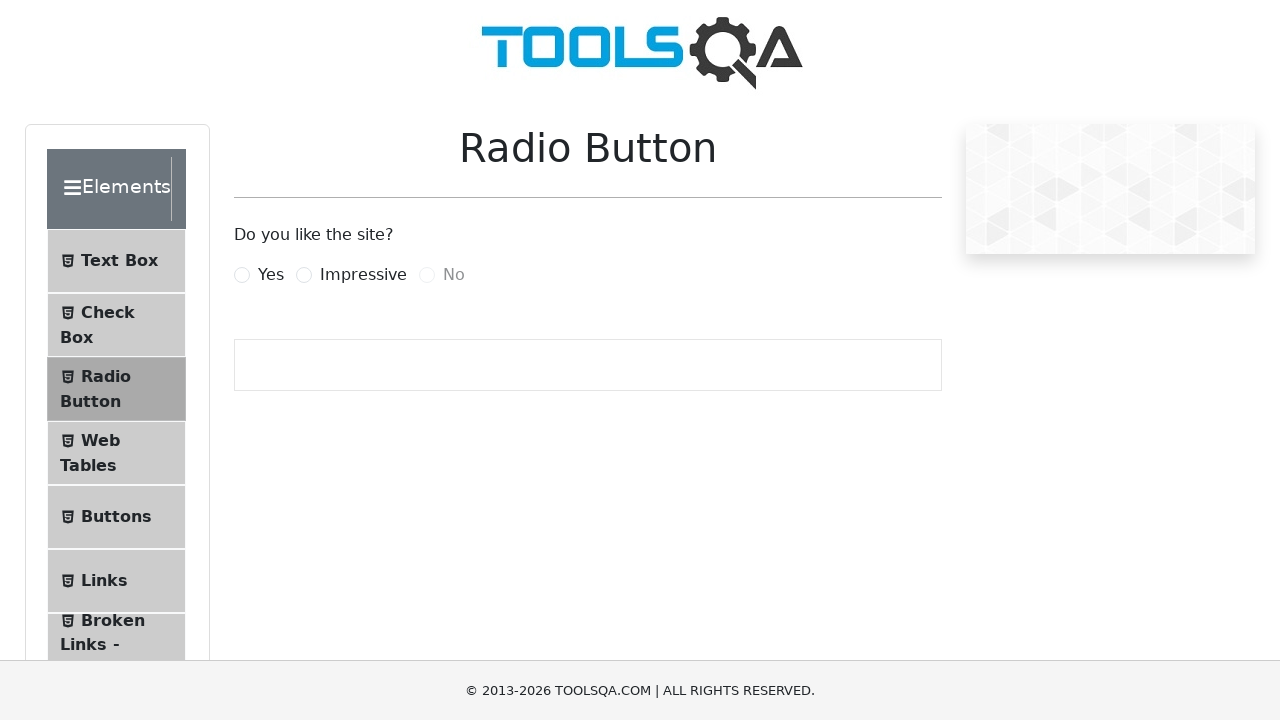

Clicked the 'Yes' radio button at (271, 275) on xpath=//label[normalize-space()='Yes']
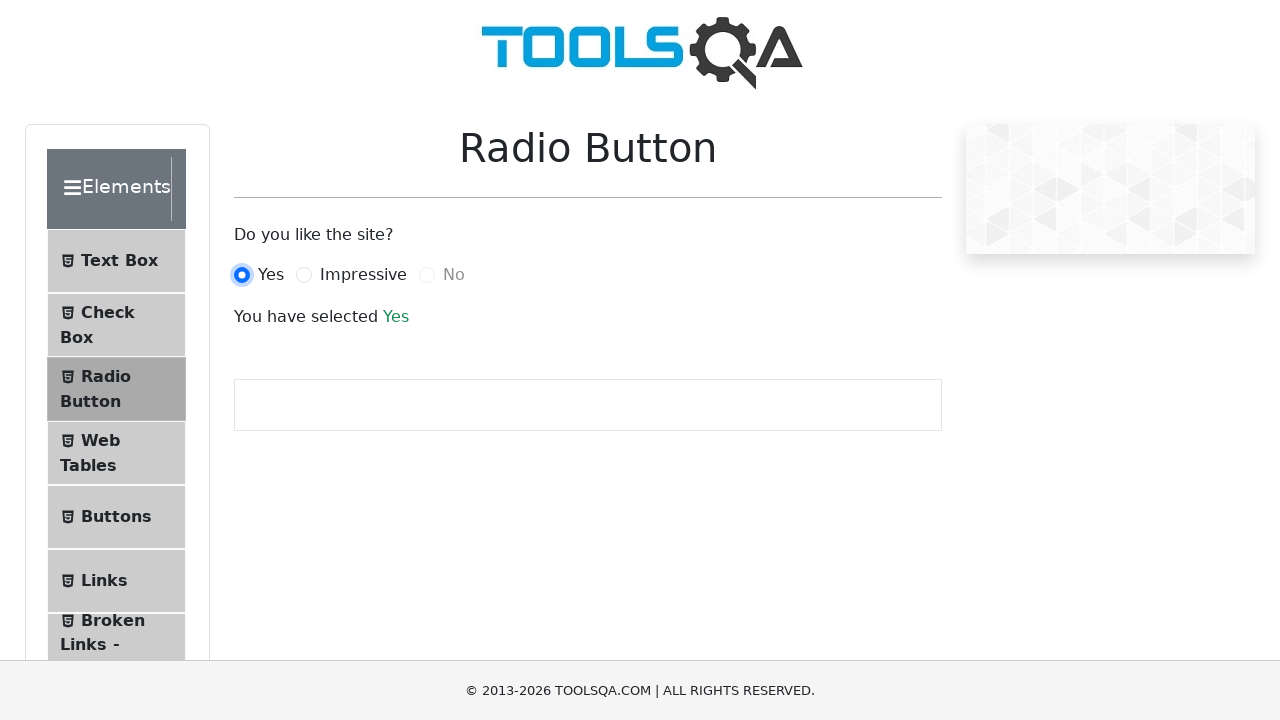

Verified selection text appeared after clicking 'Yes'
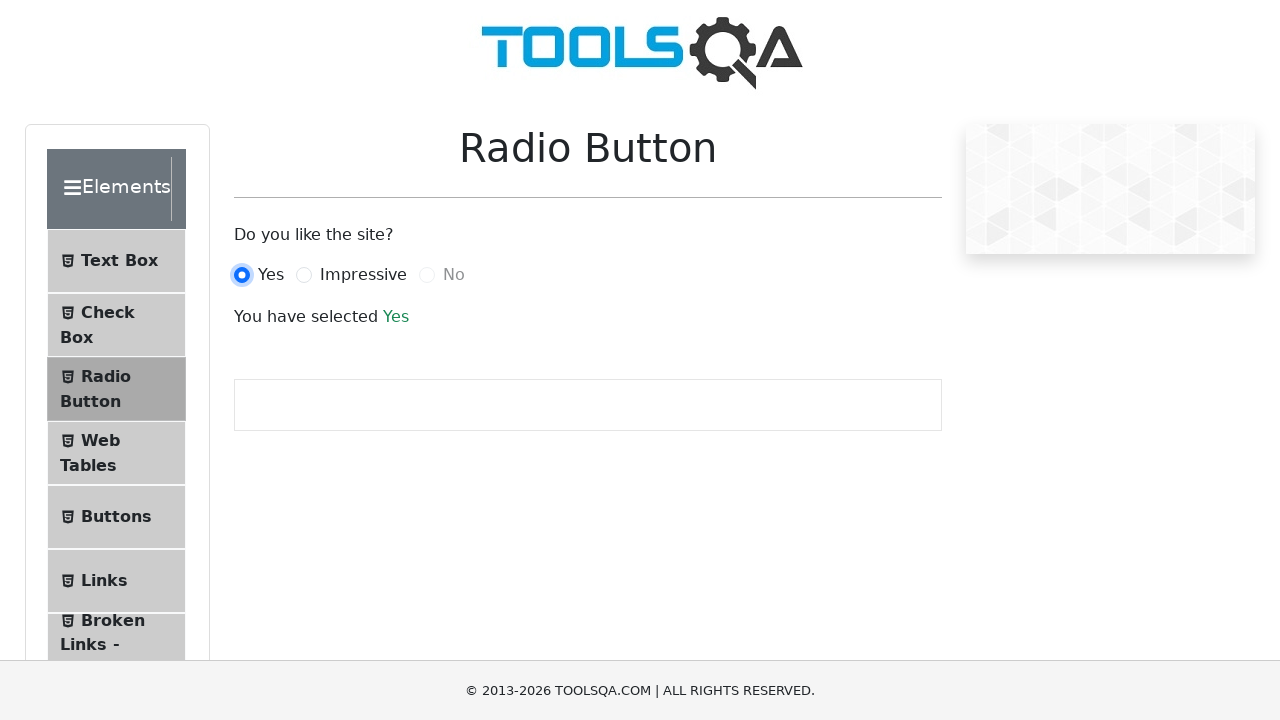

Clicked the 'Impressive' radio button at (363, 275) on xpath=//label[normalize-space()='Impressive']
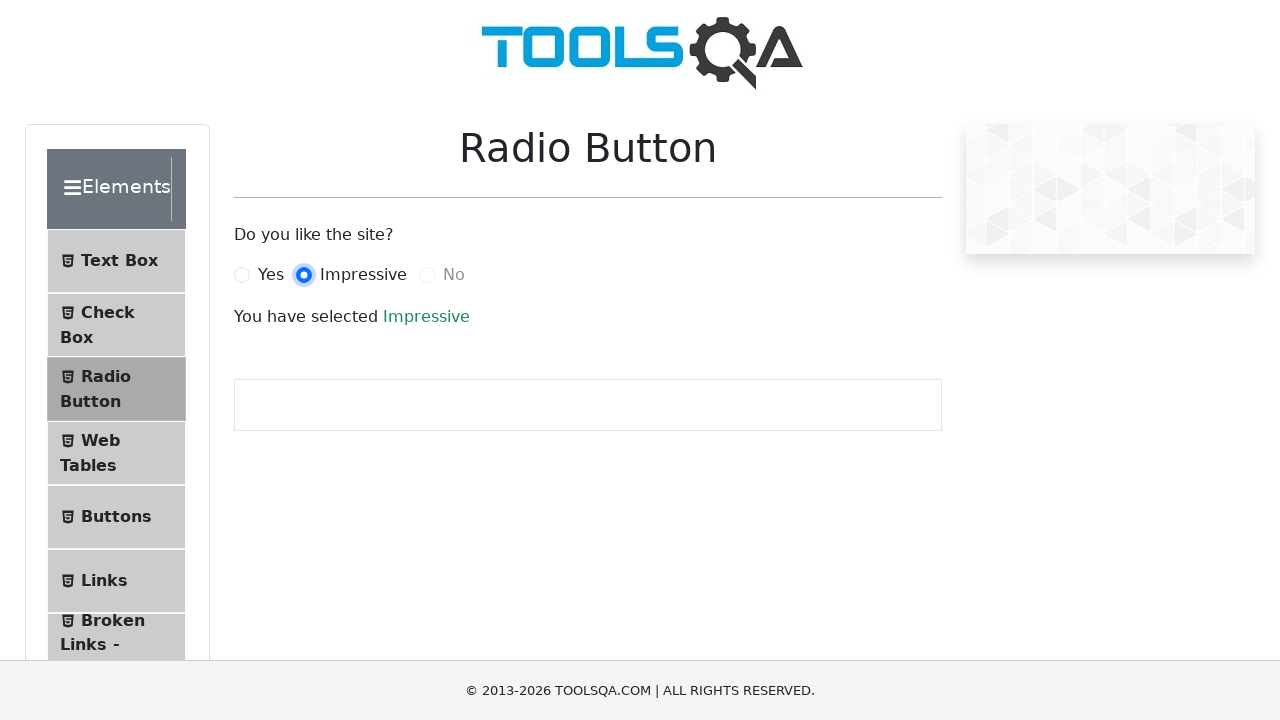

Verified selection text updated after clicking 'Impressive'
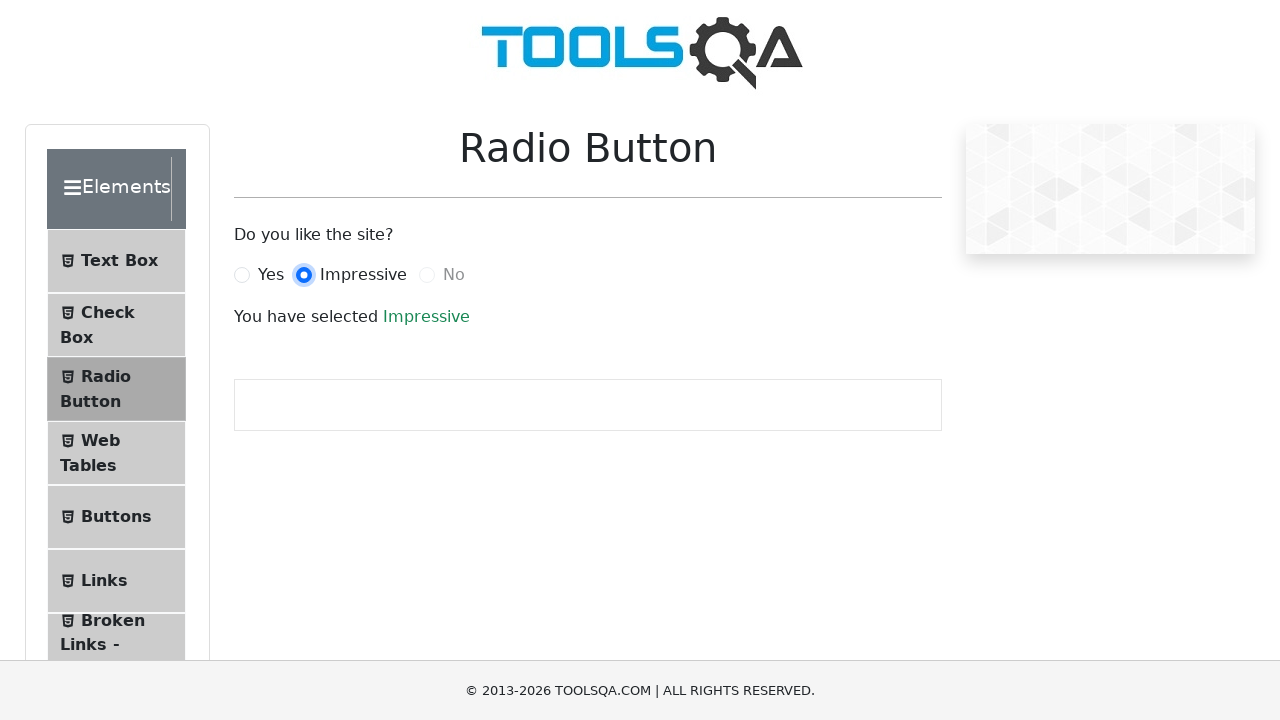

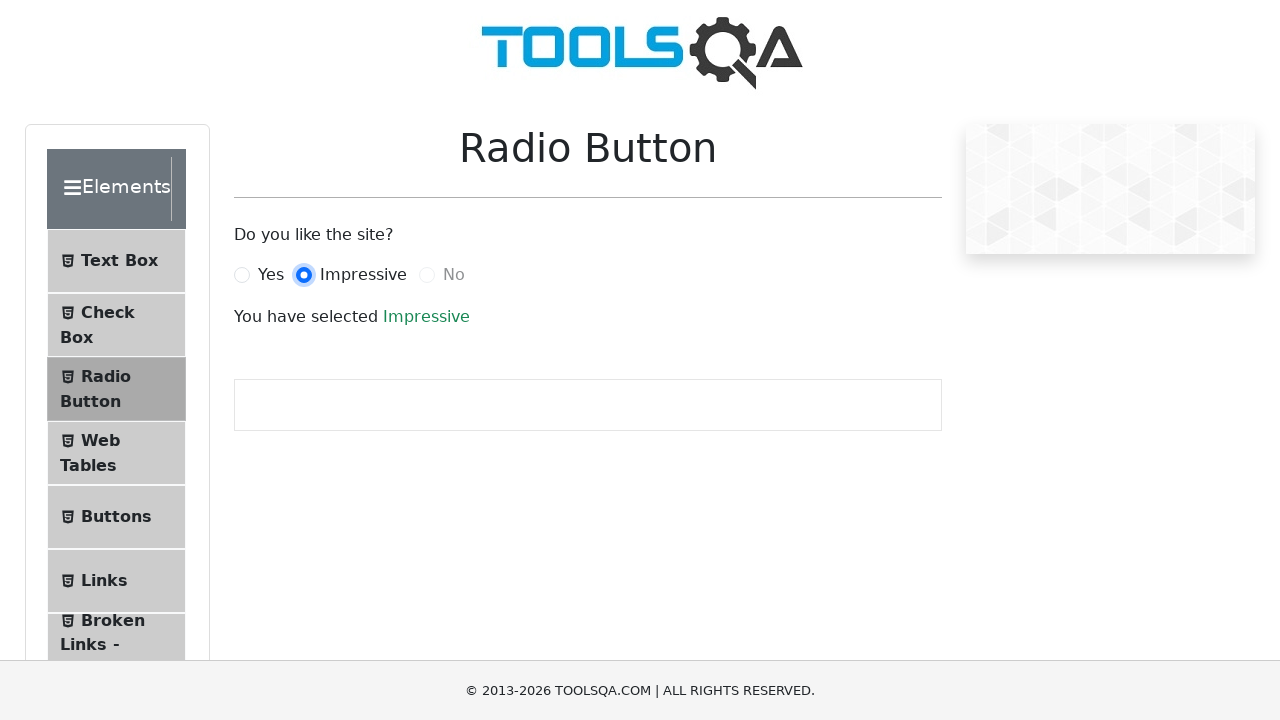